Tests filtering todos by active status after adding and completing some items

Starting URL: https://todomvc.com/examples/react/dist/

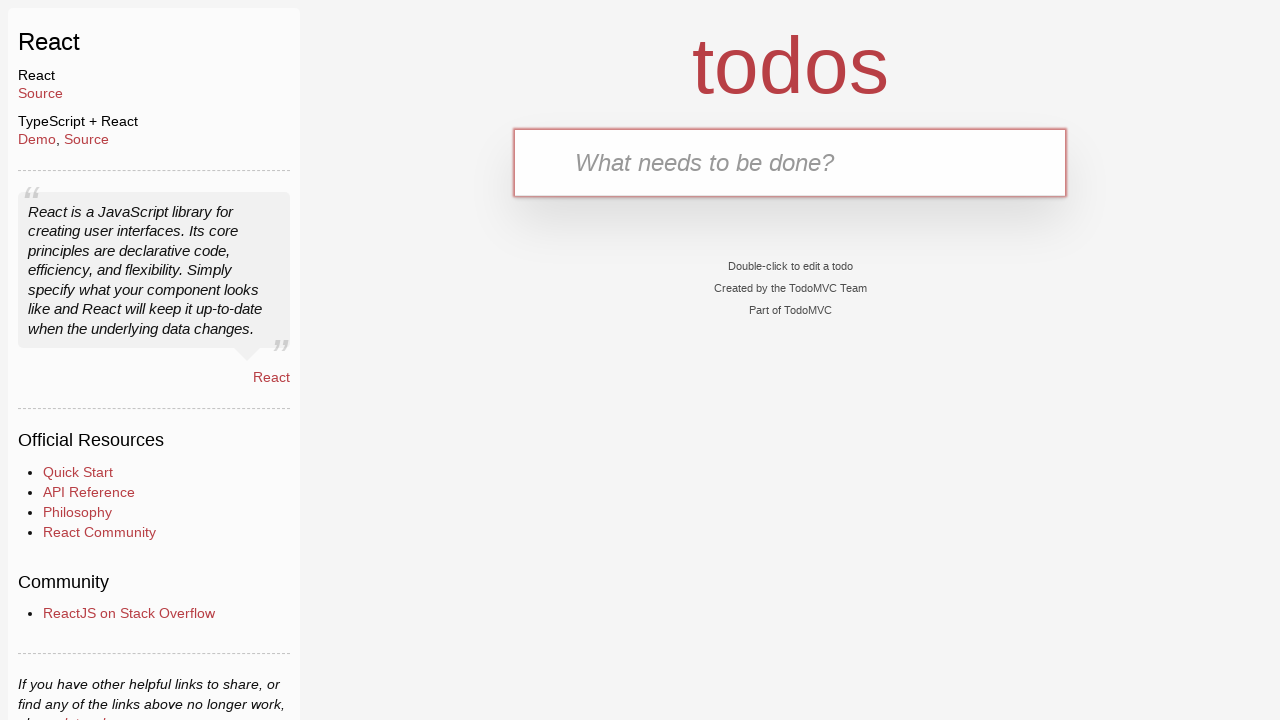

Filled new todo field with 'Active task 1' on .new-todo
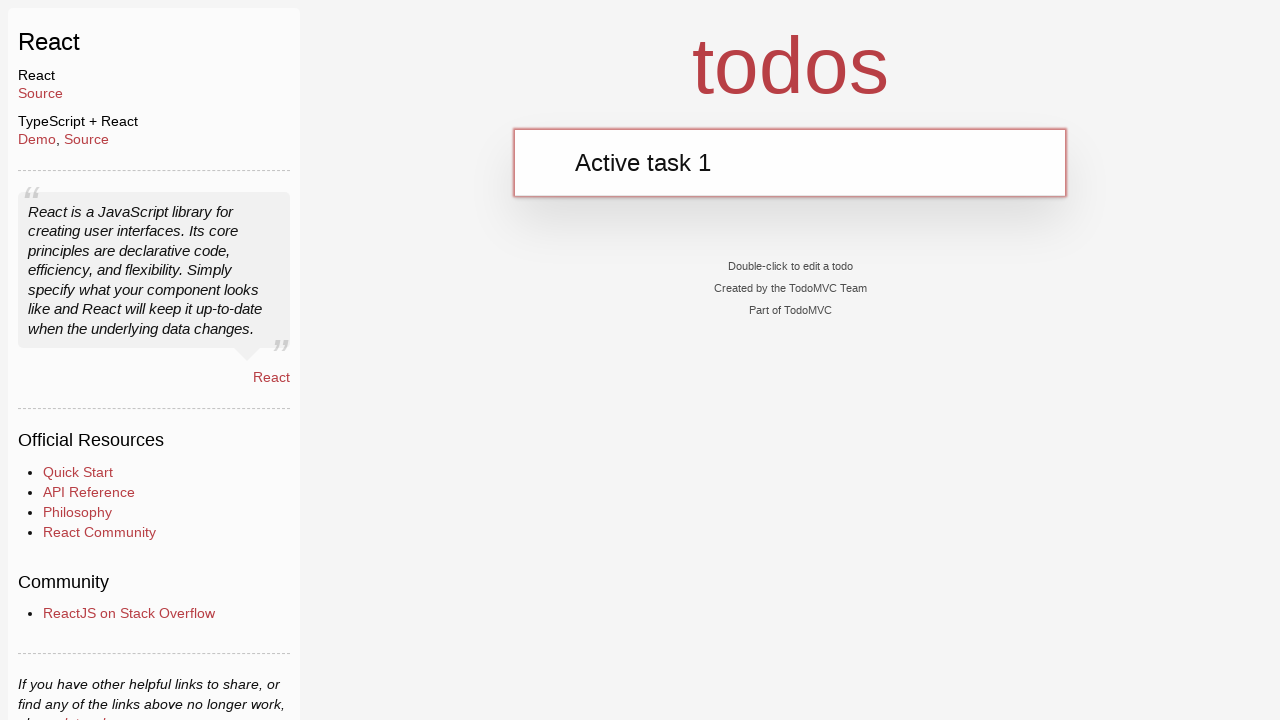

Pressed Enter to add 'Active task 1' to the list on .new-todo
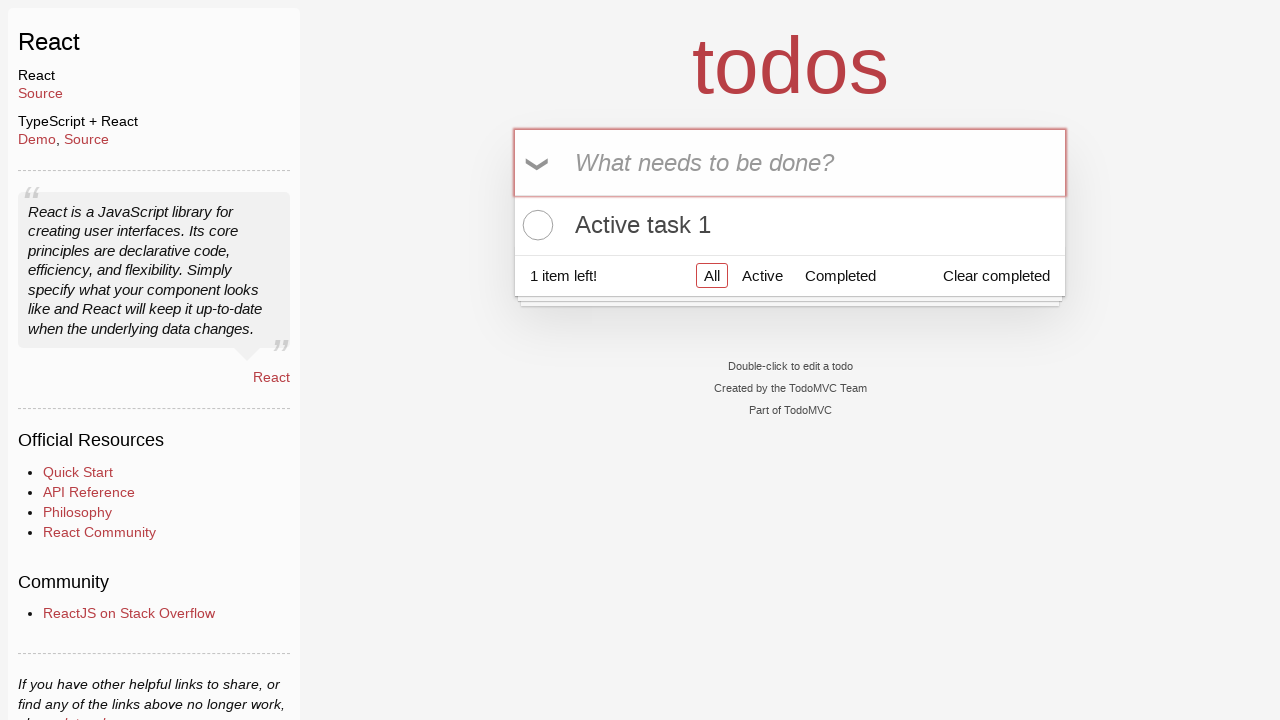

Filled new todo field with 'Active task 2' on .new-todo
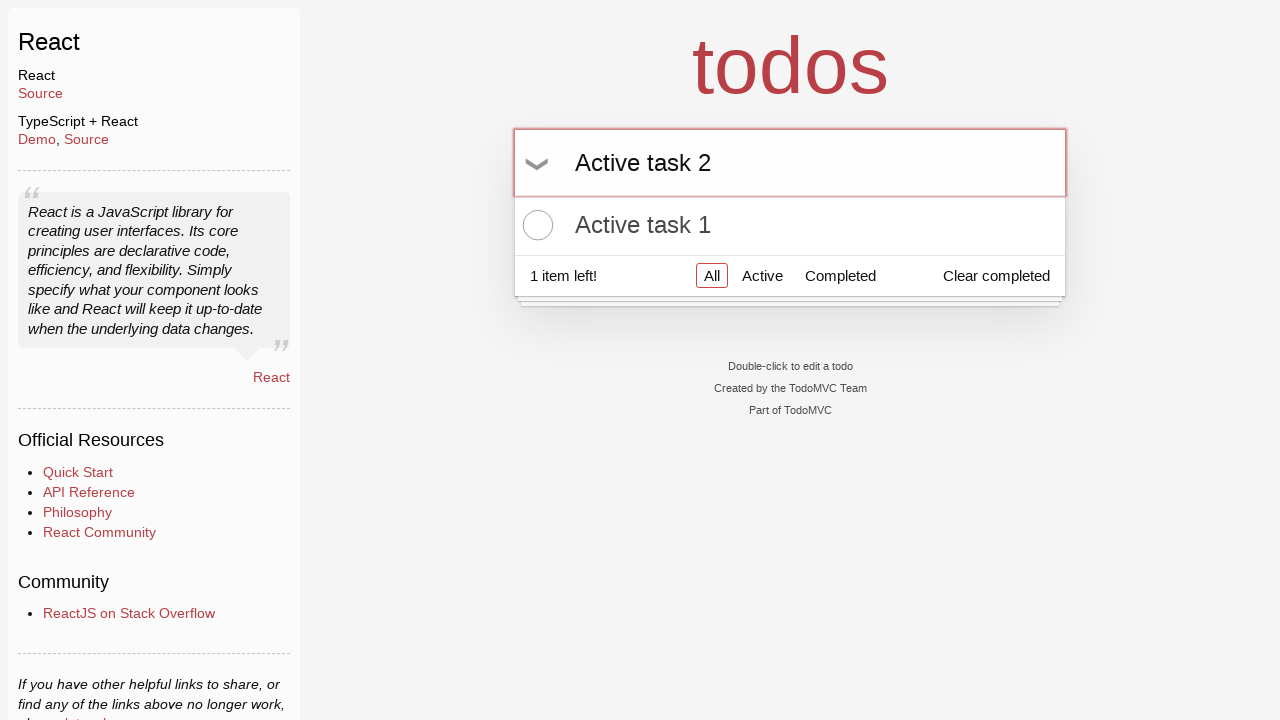

Pressed Enter to add 'Active task 2' to the list on .new-todo
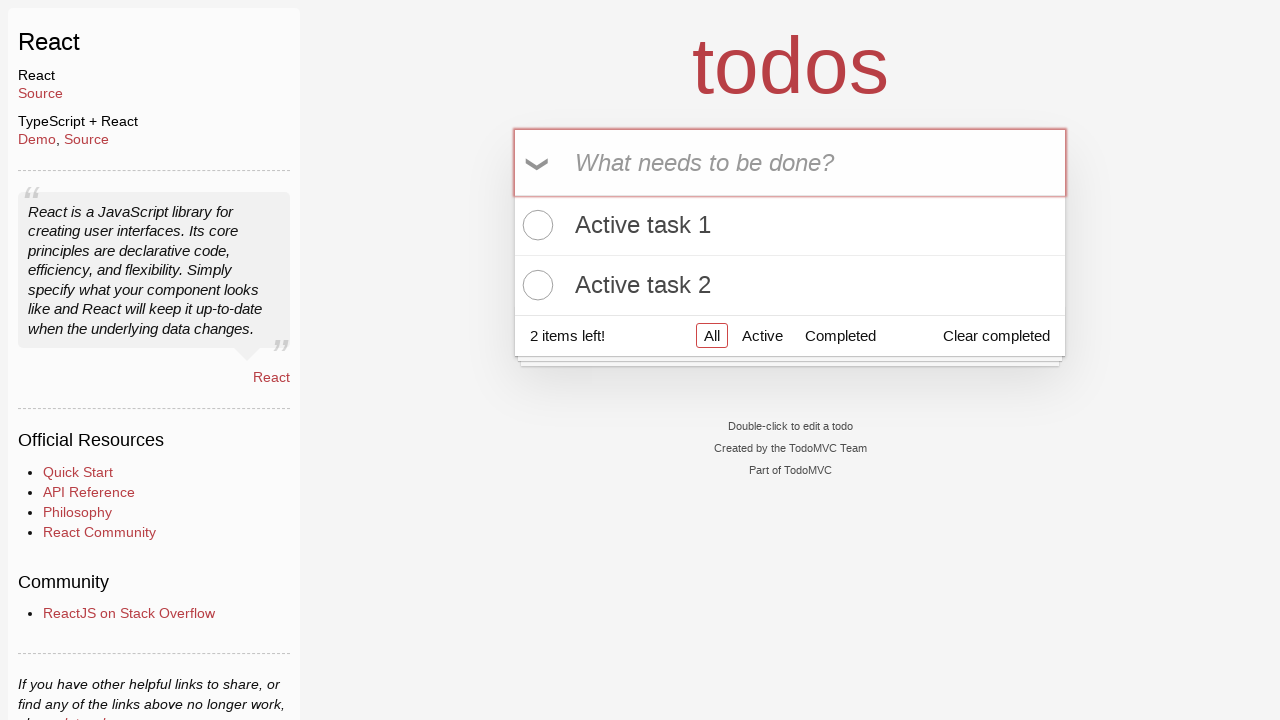

Filled new todo field with 'Completed task 1' on .new-todo
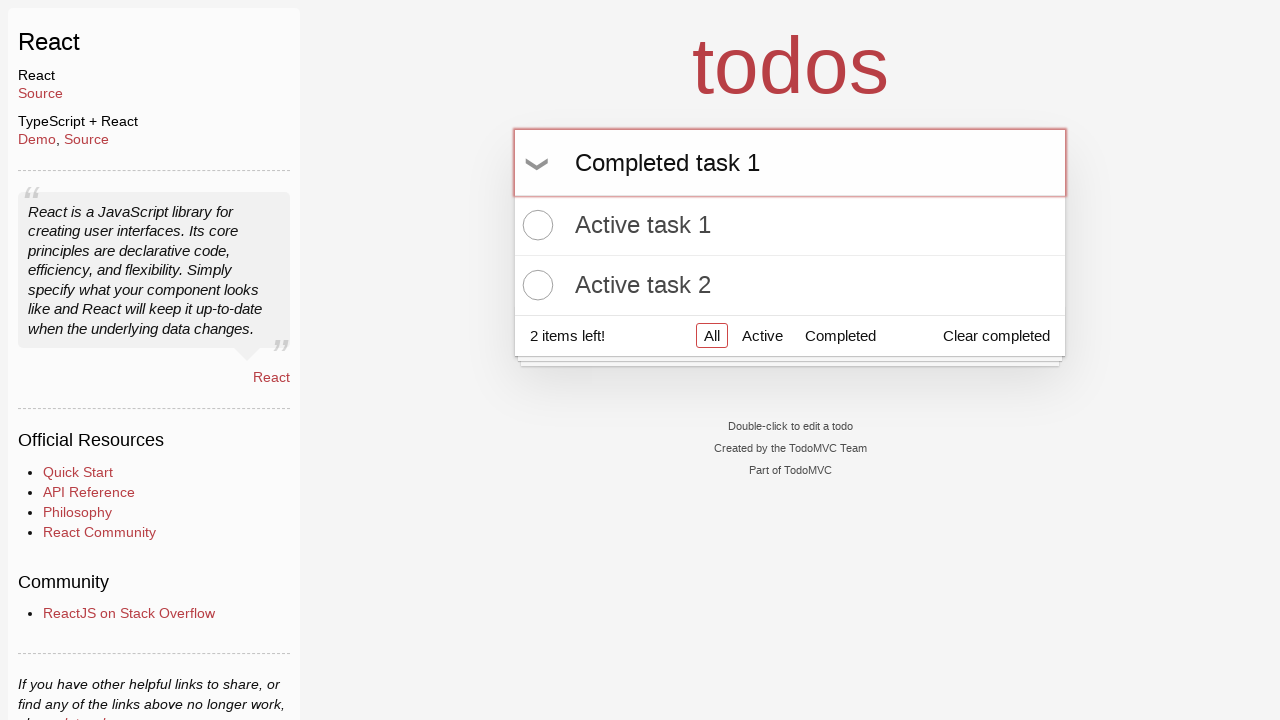

Pressed Enter to add 'Completed task 1' to the list on .new-todo
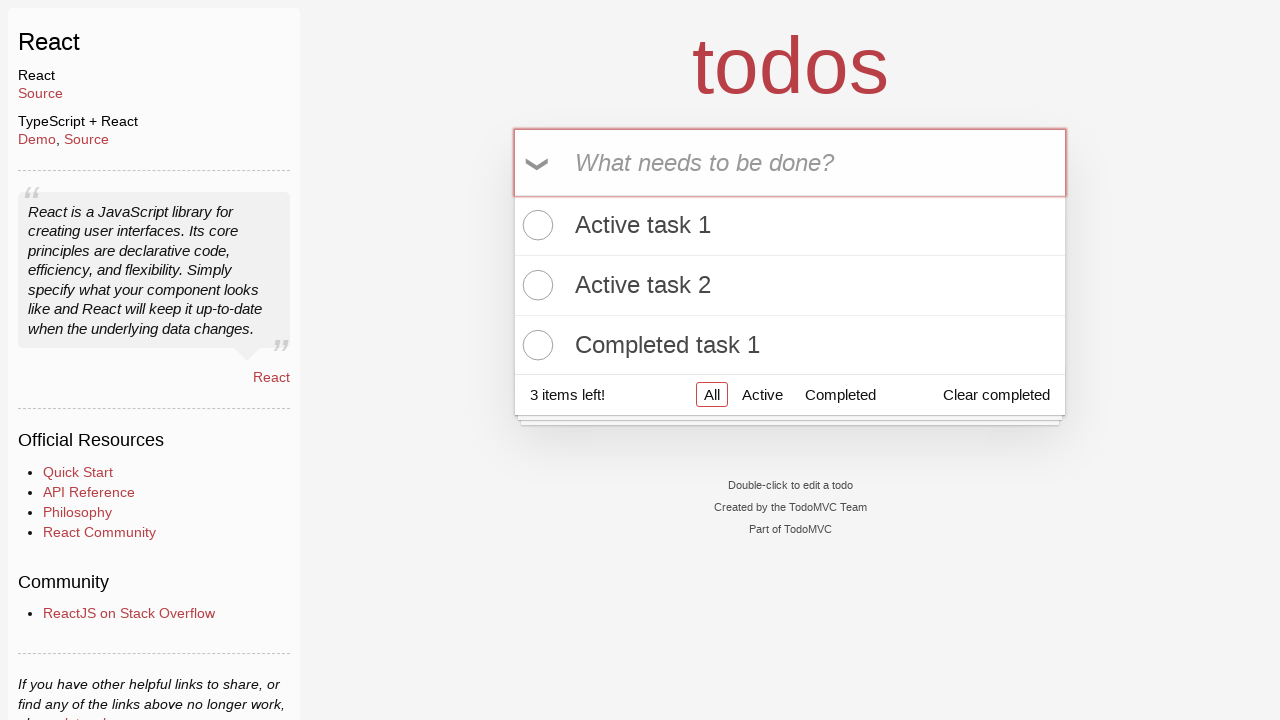

Filled new todo field with 'Completed task 2' on .new-todo
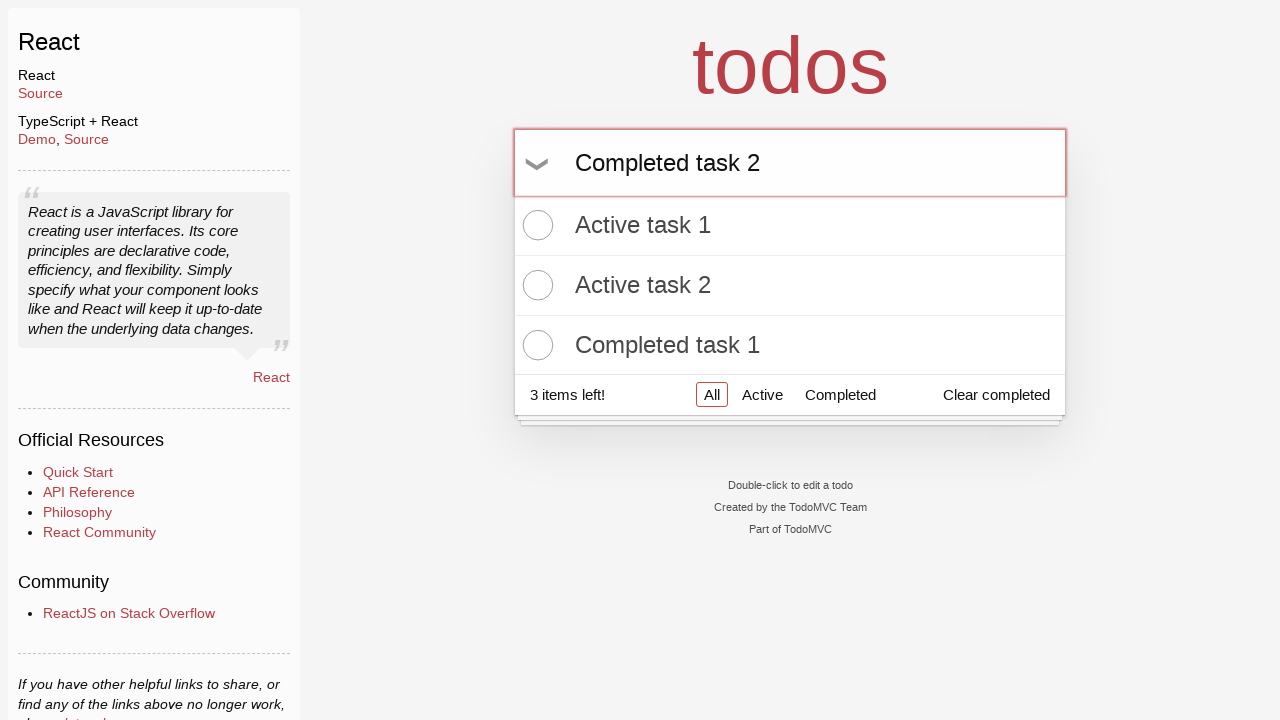

Pressed Enter to add 'Completed task 2' to the list on .new-todo
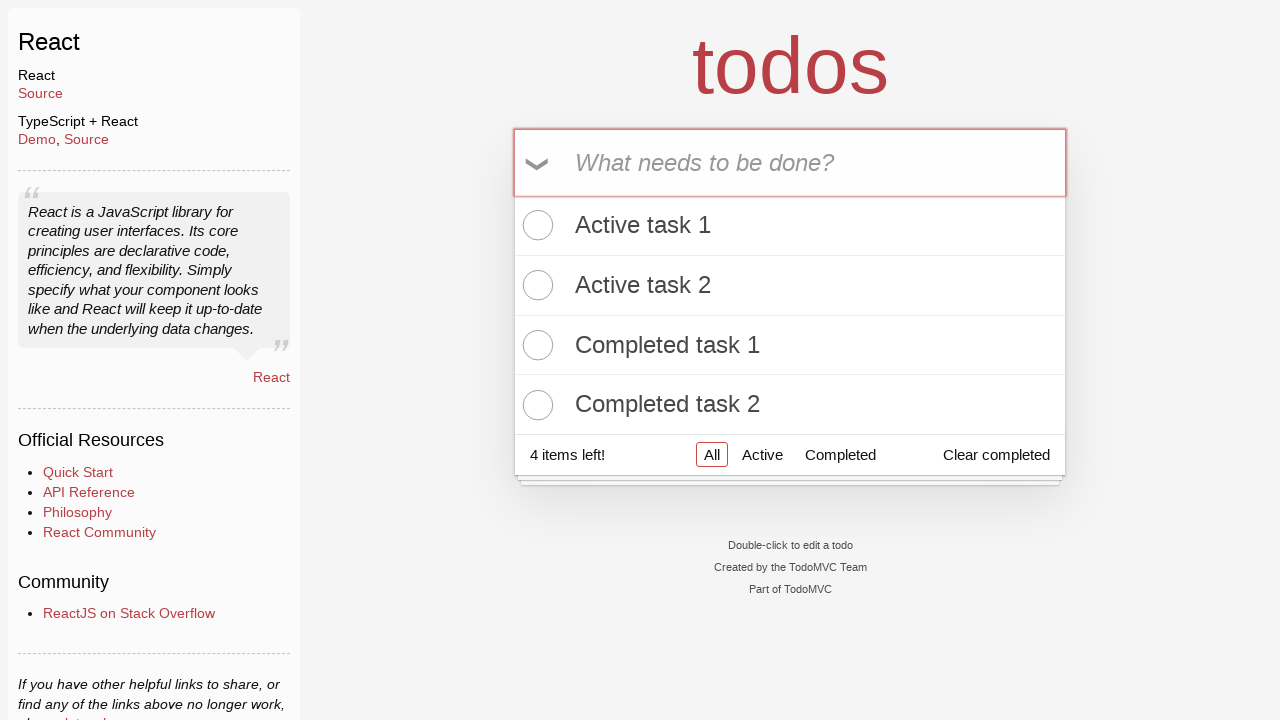

Waited for todo list items to appear
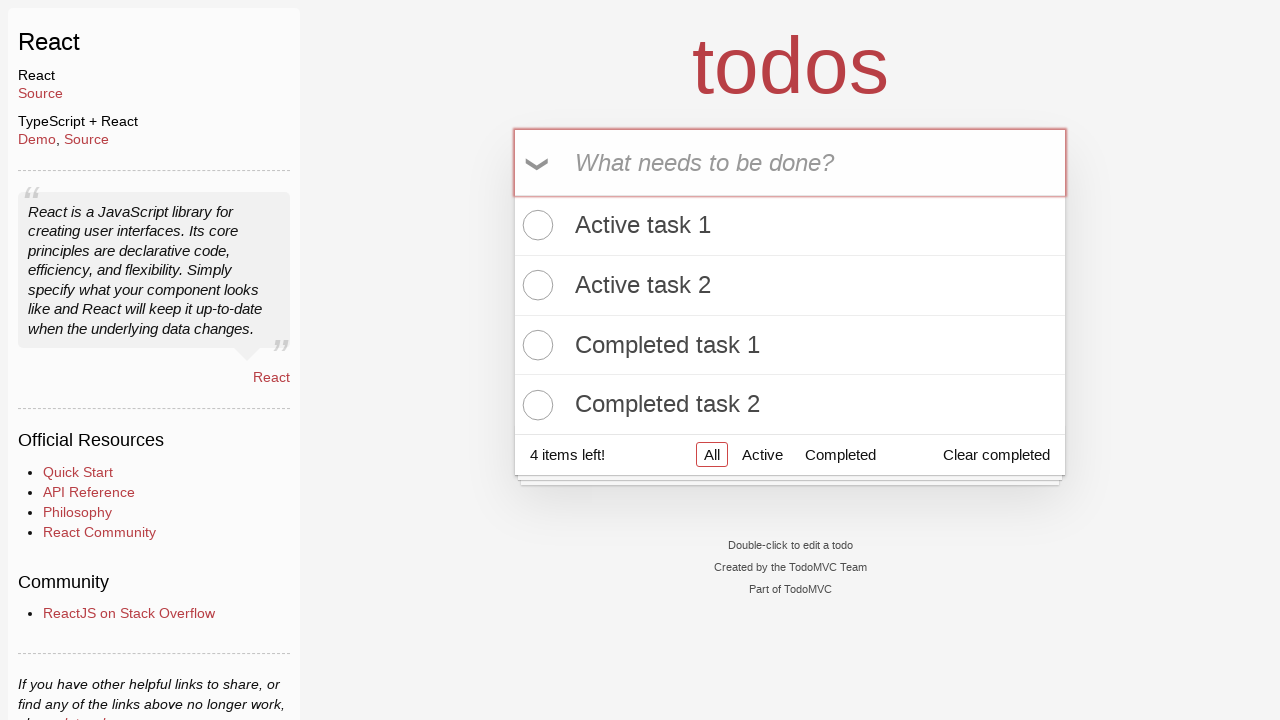

Toggled 3rd todo item as completed at (535, 345) on .todo-list li .toggle >> nth=2
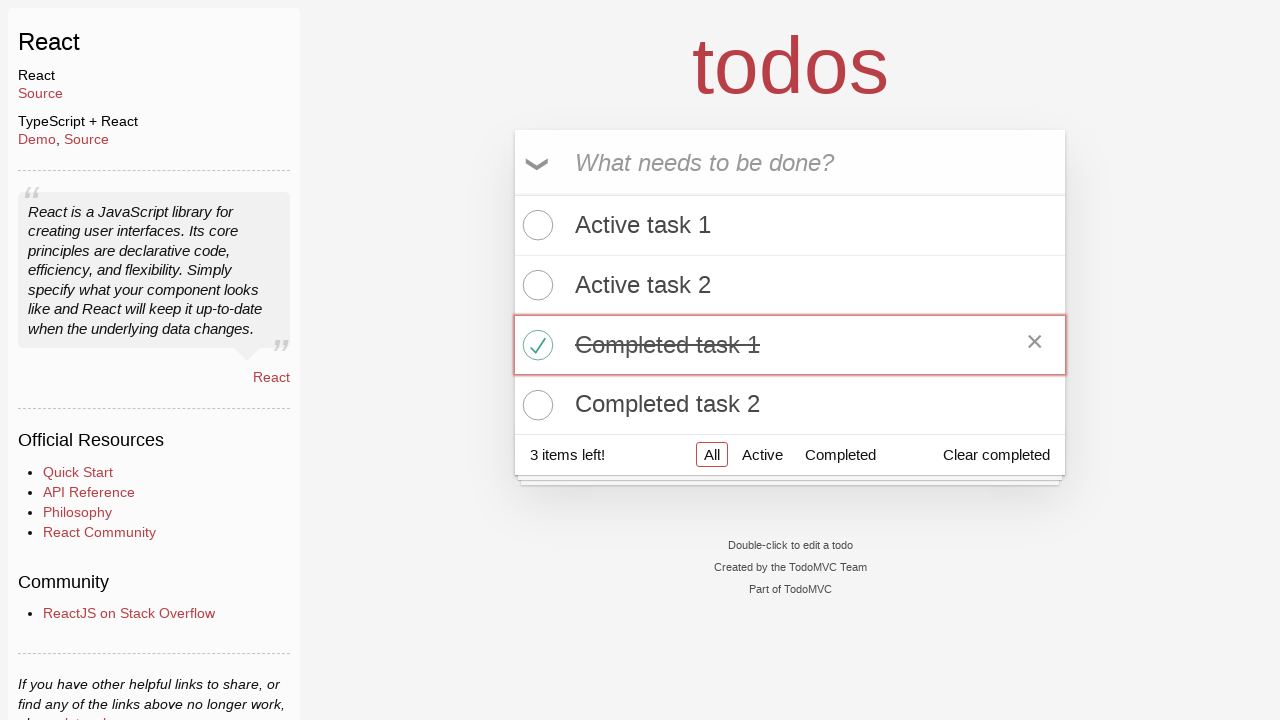

Toggled 4th todo item as completed at (535, 405) on .todo-list li .toggle >> nth=3
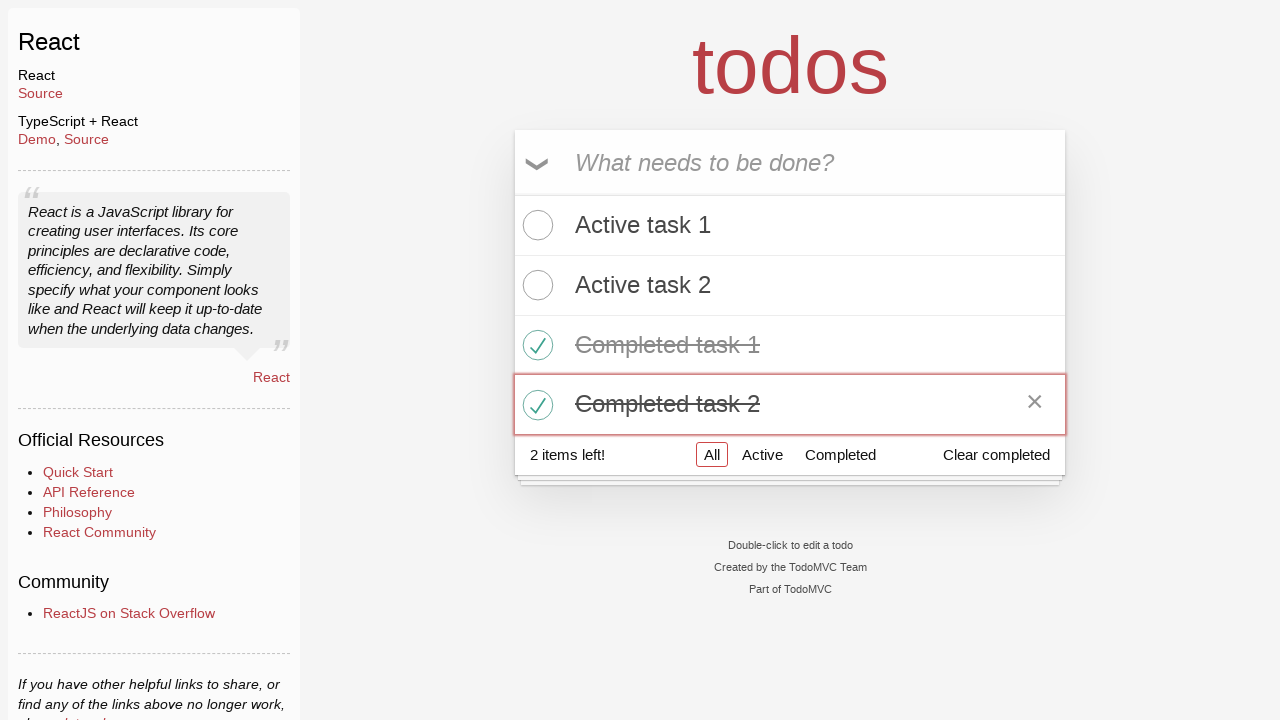

Clicked 'Active' filter to show only active todos at (762, 455) on a[href='#/active']
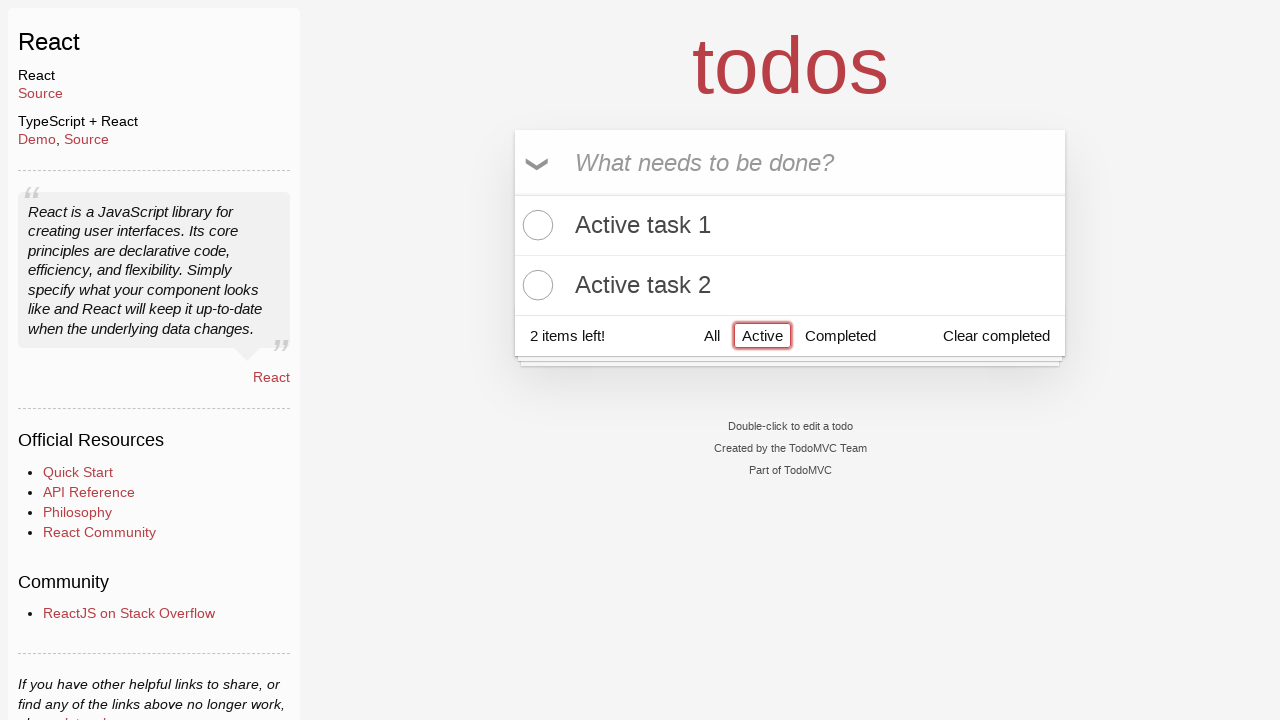

Verified that exactly 2 active todos are displayed after filtering
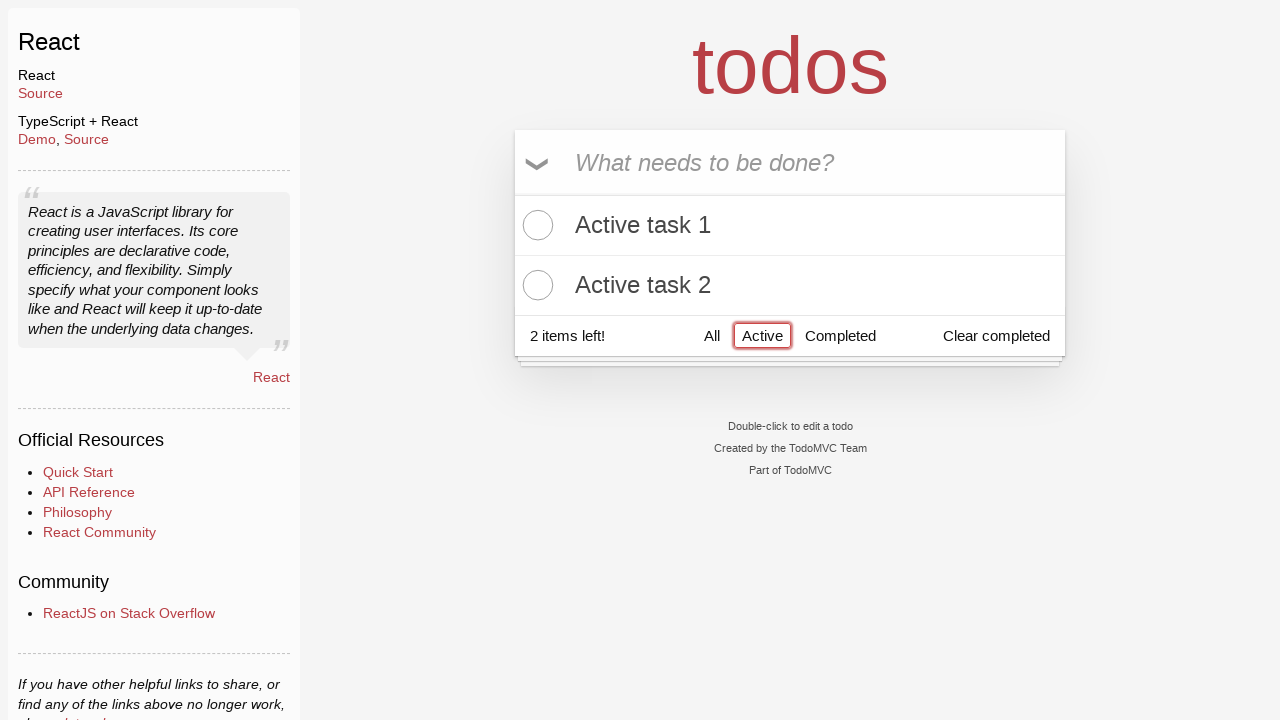

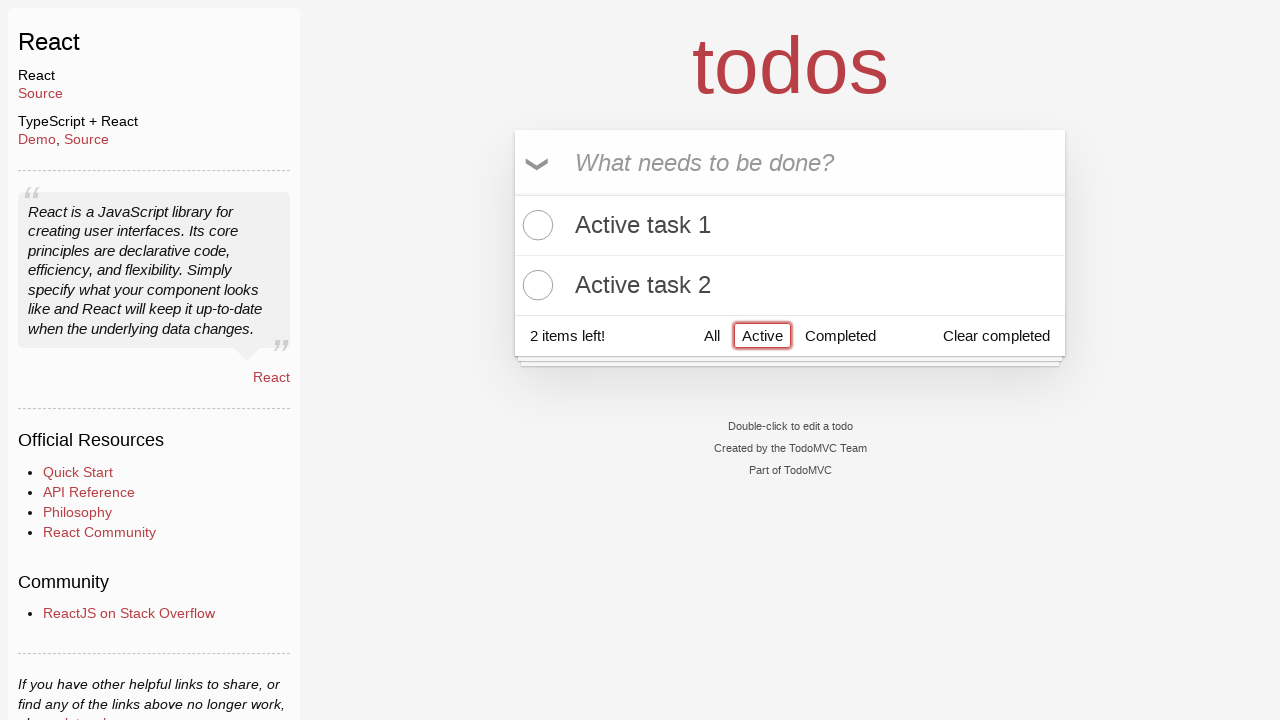